Tests shopping functionality by adding multiple items to cart - 3 Fluffy Bunnies, 2 Stuffed Frogs, and 5 Valentine Bears

Starting URL: https://jupiter.cloud.planittesting.com/

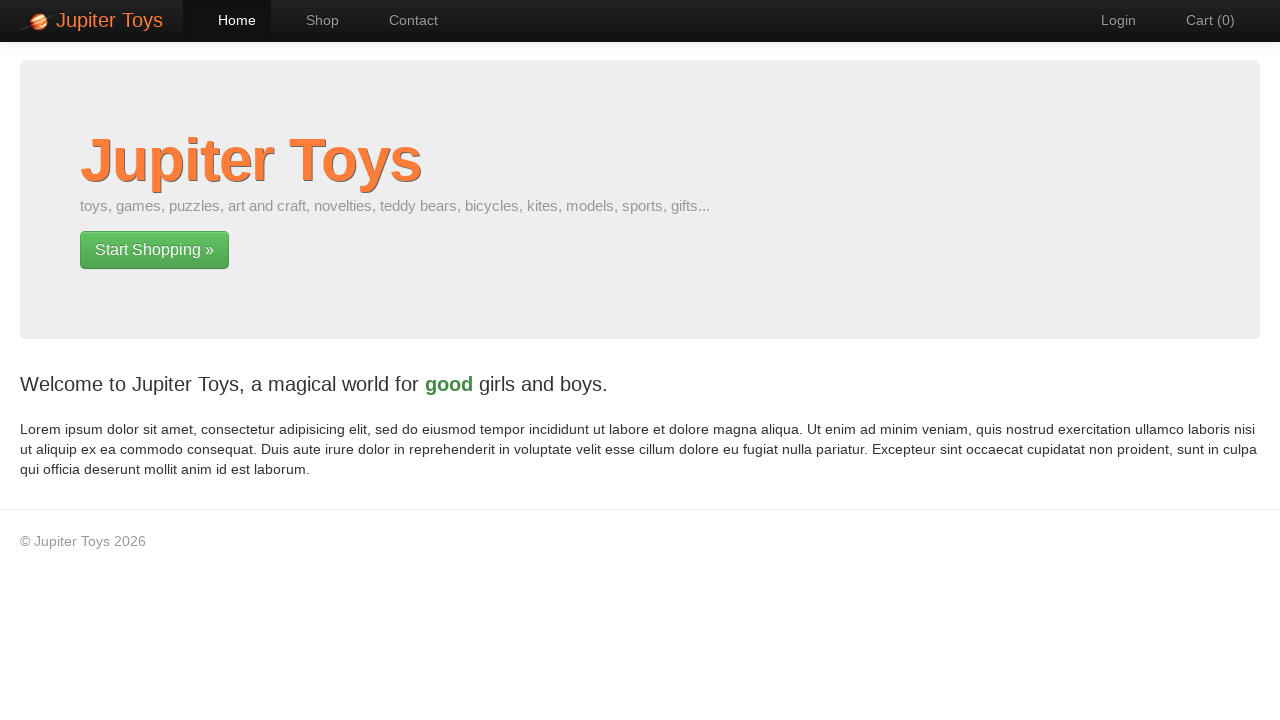

Clicked Start Shopping button at (154, 250) on a:text('Start Shopping')
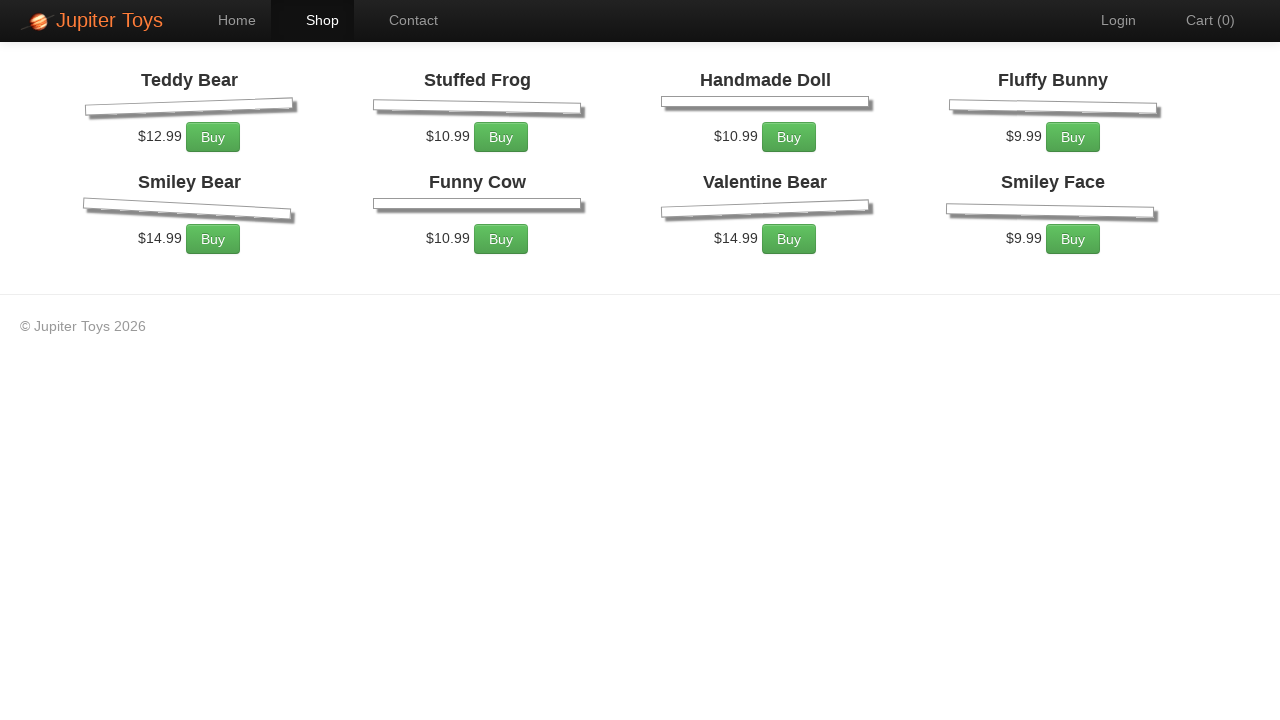

Products loaded on shopping page
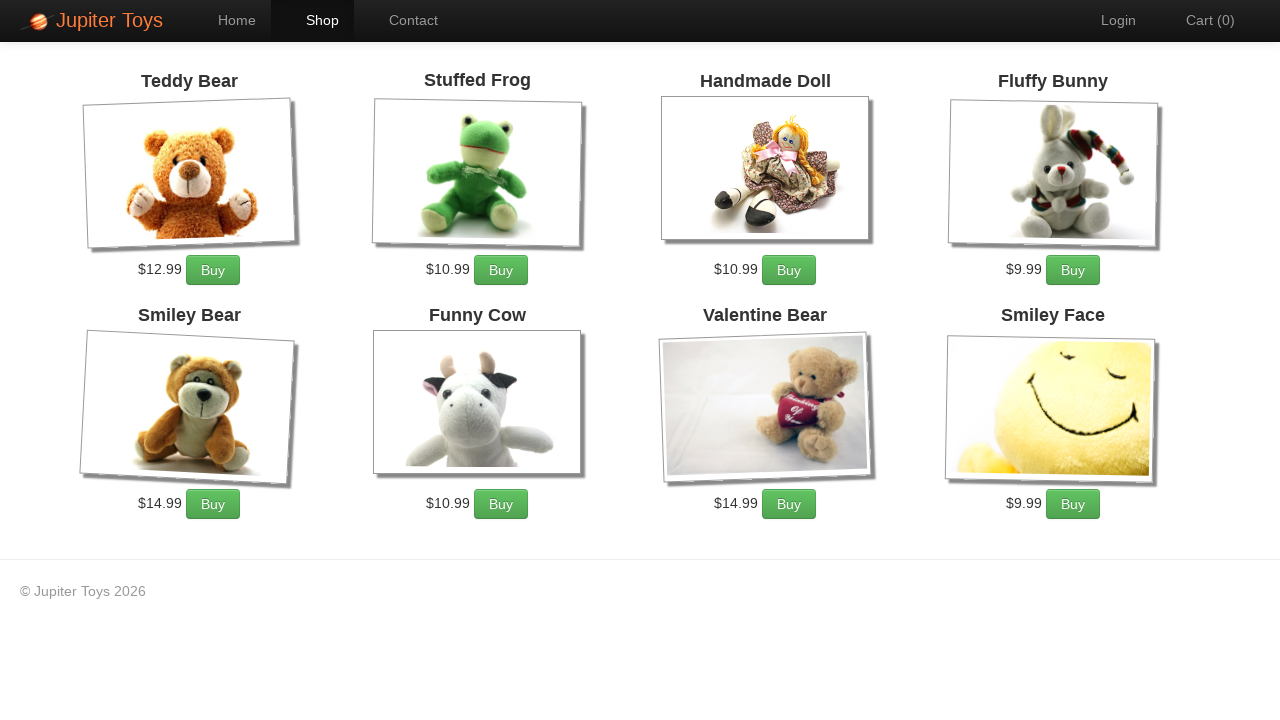

Added Fluffy Bunny to cart (1/3) at (1073, 270) on //h4[.='Fluffy Bunny']/ancestor::li[contains(@class,'product')]/descendant::a[te
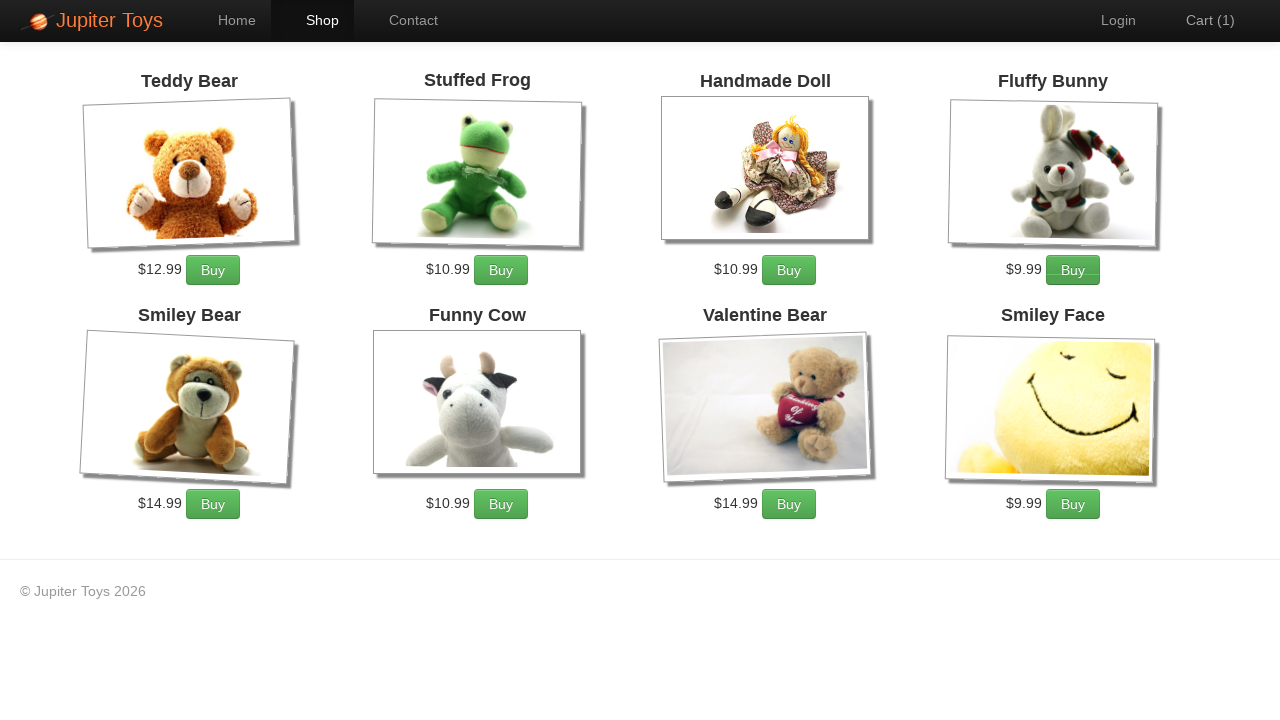

Added Fluffy Bunny to cart (2/3) at (1073, 270) on //h4[.='Fluffy Bunny']/ancestor::li[contains(@class,'product')]/descendant::a[te
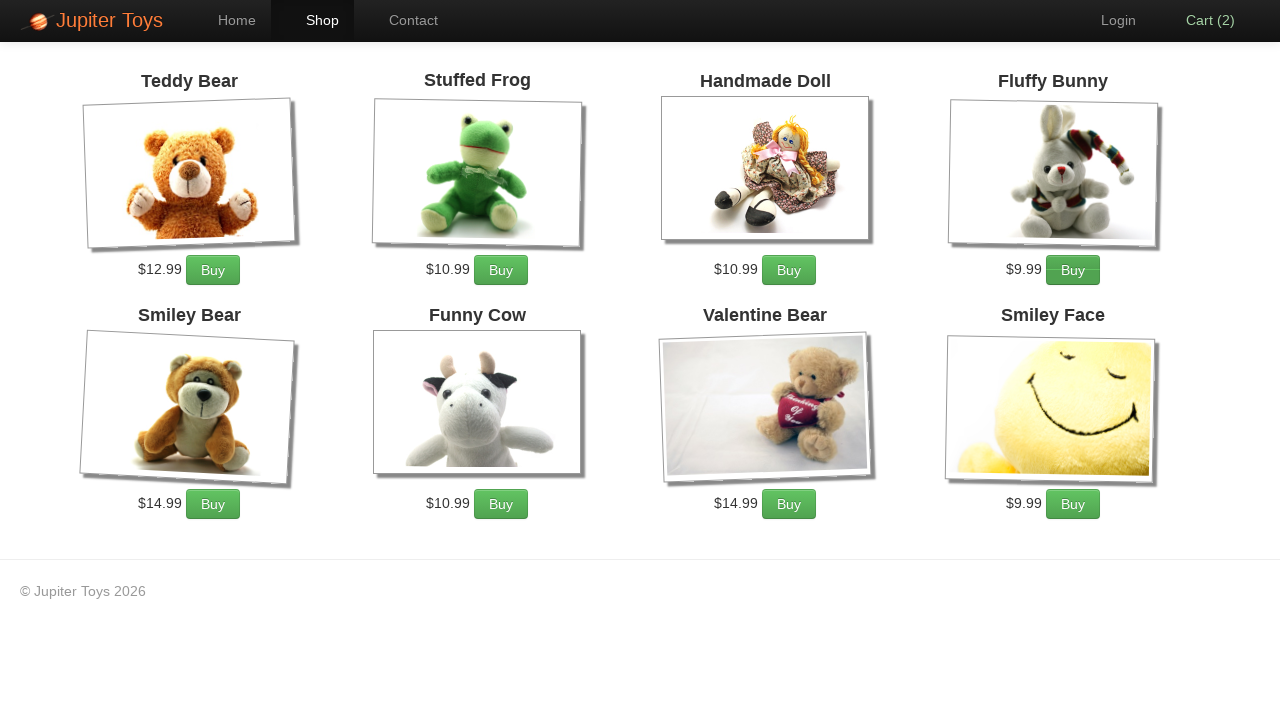

Added Fluffy Bunny to cart (3/3) at (1073, 270) on //h4[.='Fluffy Bunny']/ancestor::li[contains(@class,'product')]/descendant::a[te
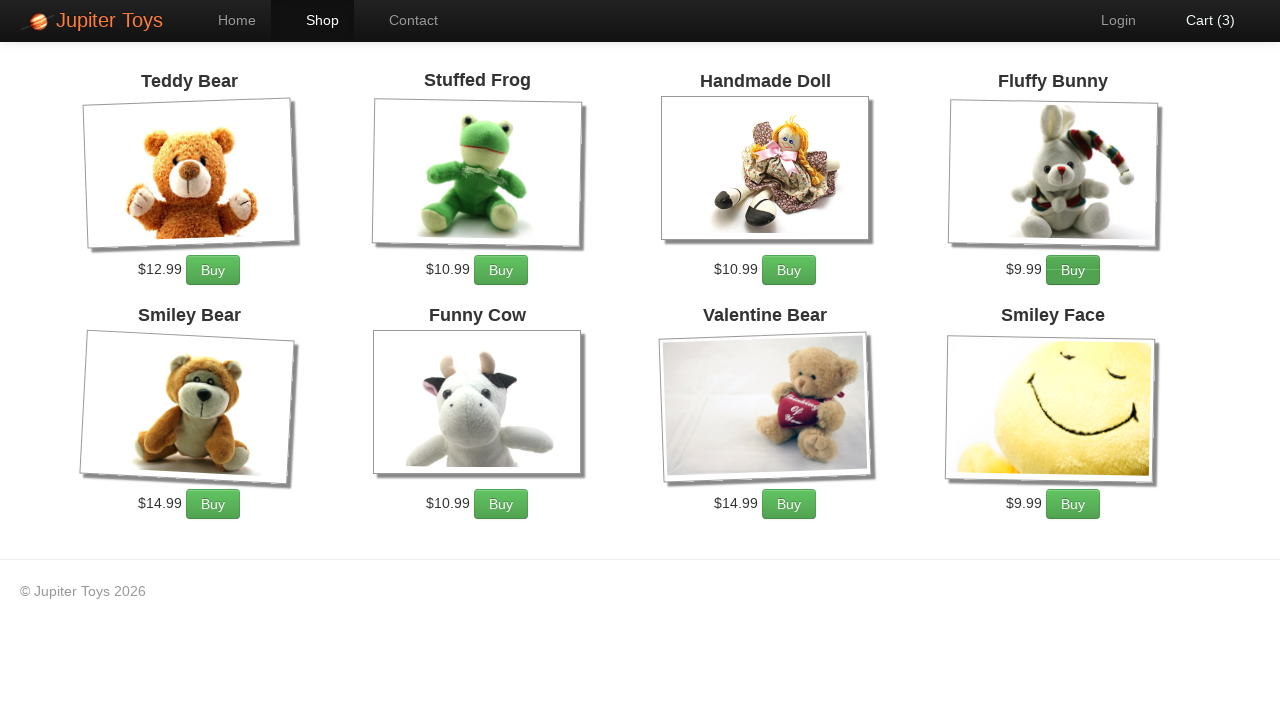

Added Stuffed Frog to cart (1/2) at (501, 270) on //h4[.='Stuffed Frog']/ancestor::li[contains(@class,'product')]/descendant::a[te
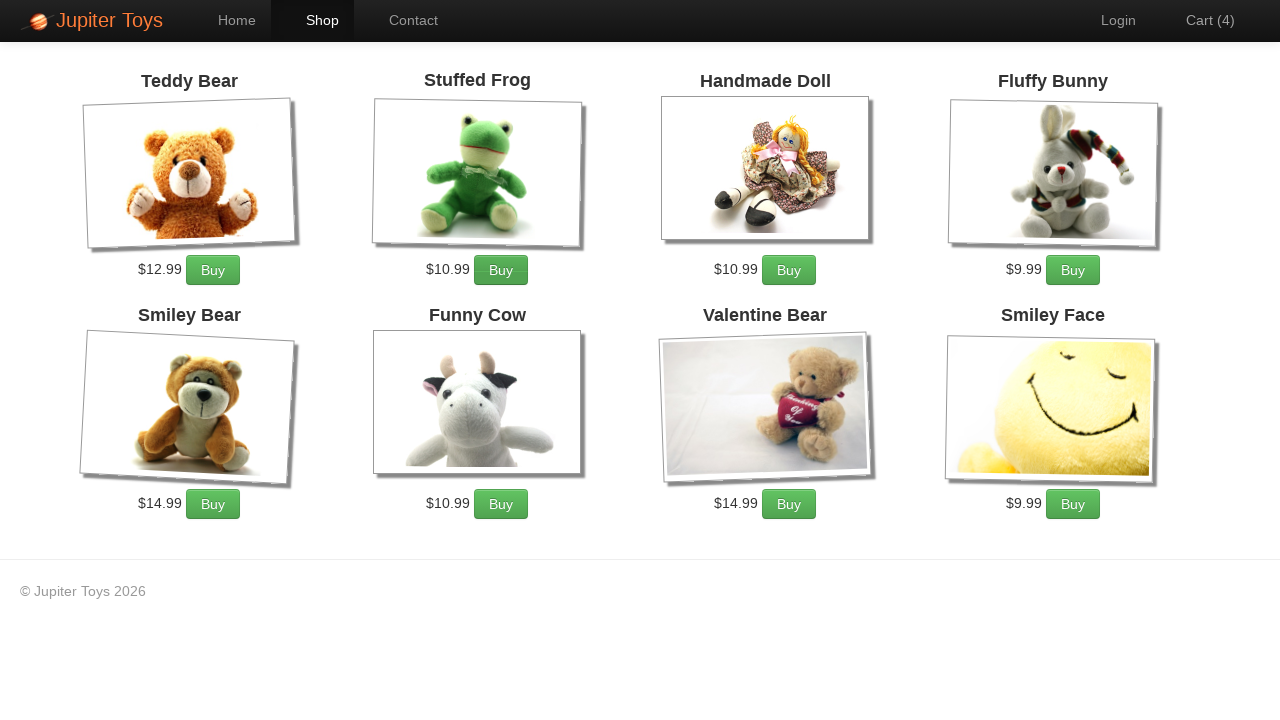

Added Stuffed Frog to cart (2/2) at (501, 270) on //h4[.='Stuffed Frog']/ancestor::li[contains(@class,'product')]/descendant::a[te
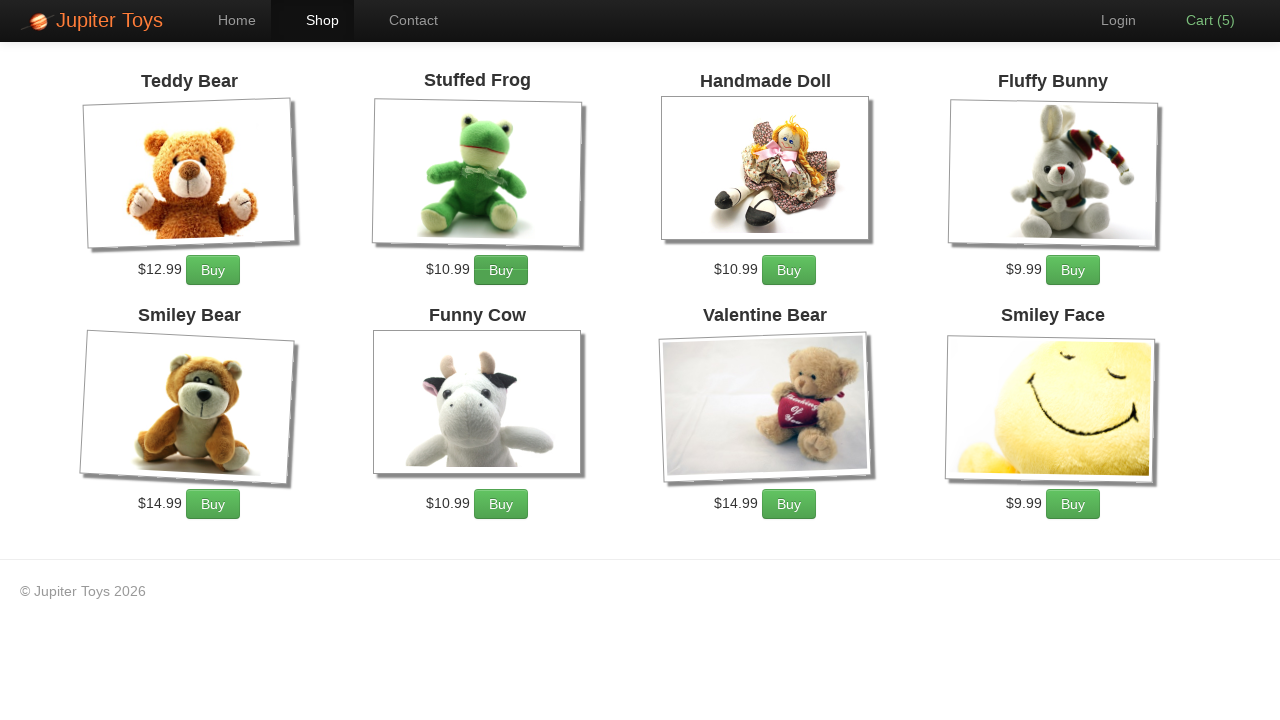

Added Valentine Bear to cart (1/5) at (789, 504) on //h4[.='Valentine Bear']/ancestor::li[contains(@class,'product')]/descendant::a[
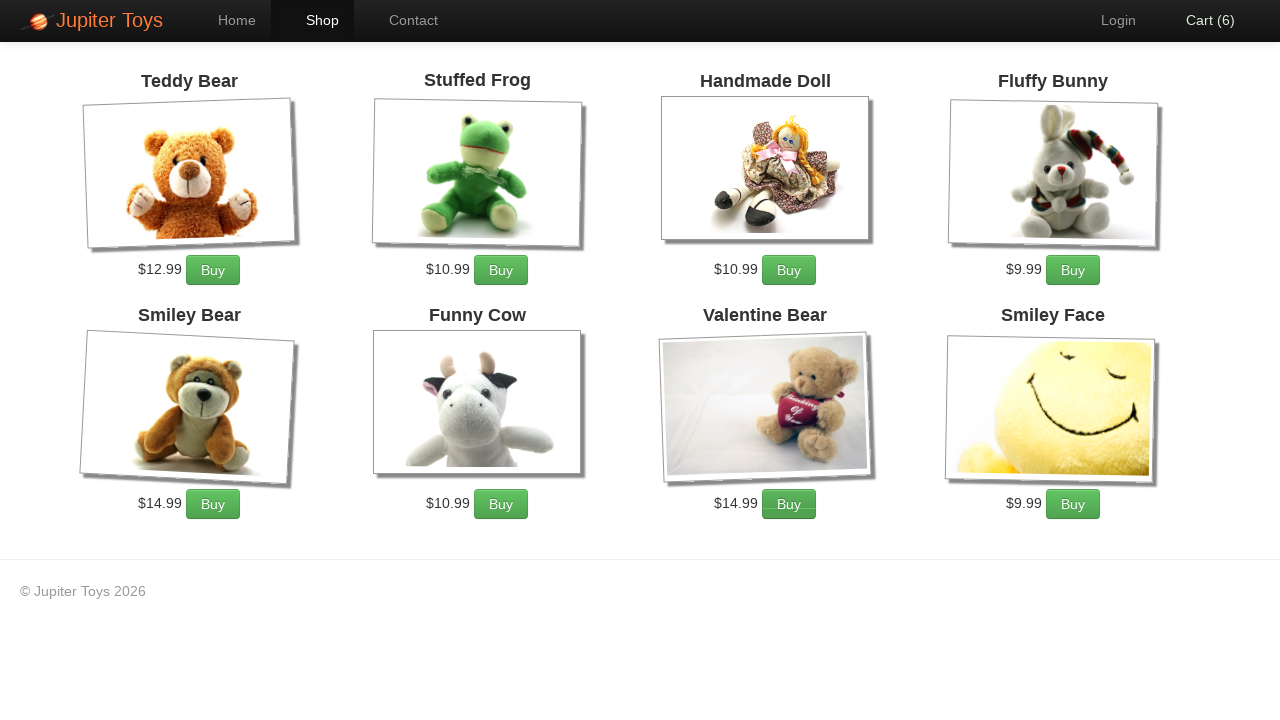

Added Valentine Bear to cart (2/5) at (789, 504) on //h4[.='Valentine Bear']/ancestor::li[contains(@class,'product')]/descendant::a[
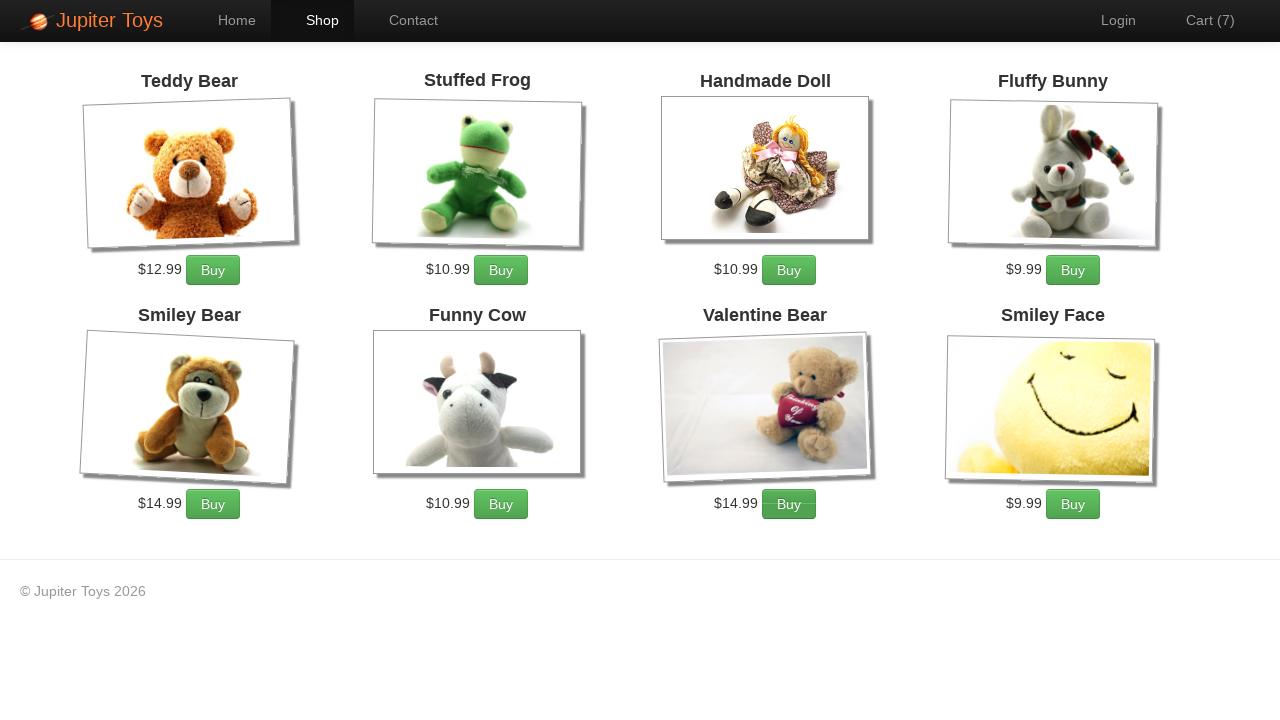

Added Valentine Bear to cart (3/5) at (789, 504) on //h4[.='Valentine Bear']/ancestor::li[contains(@class,'product')]/descendant::a[
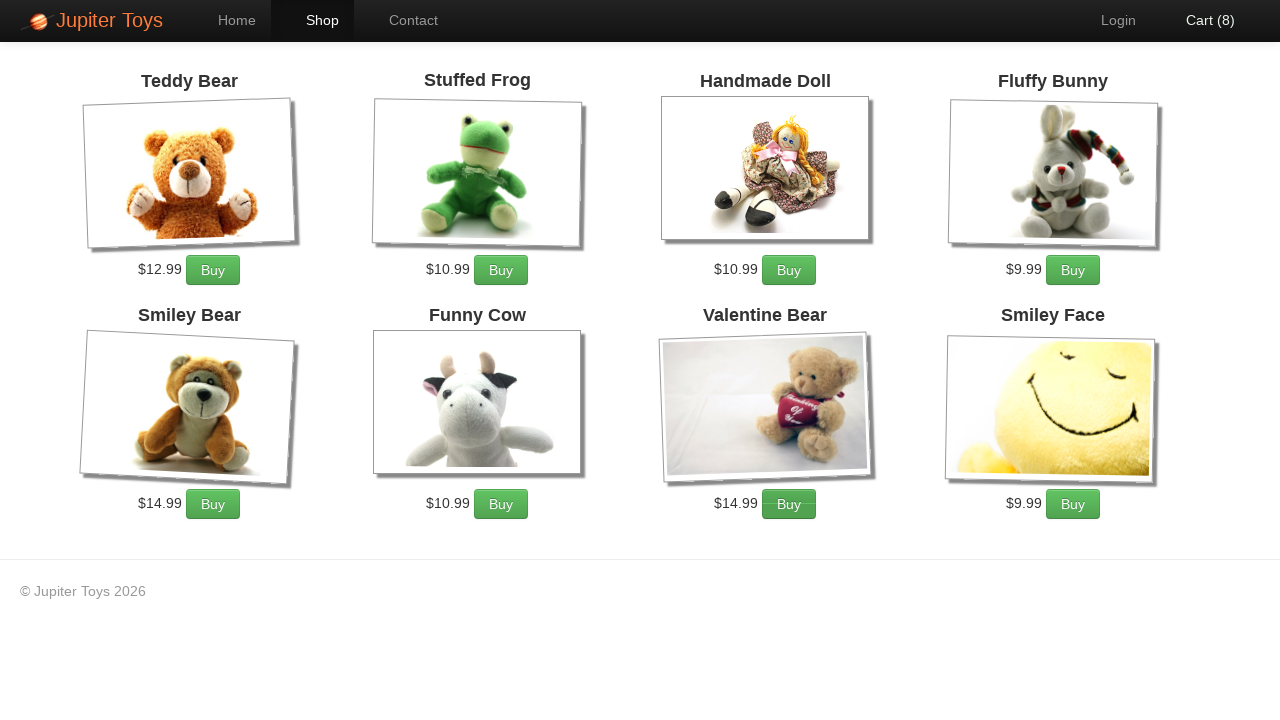

Added Valentine Bear to cart (4/5) at (789, 504) on //h4[.='Valentine Bear']/ancestor::li[contains(@class,'product')]/descendant::a[
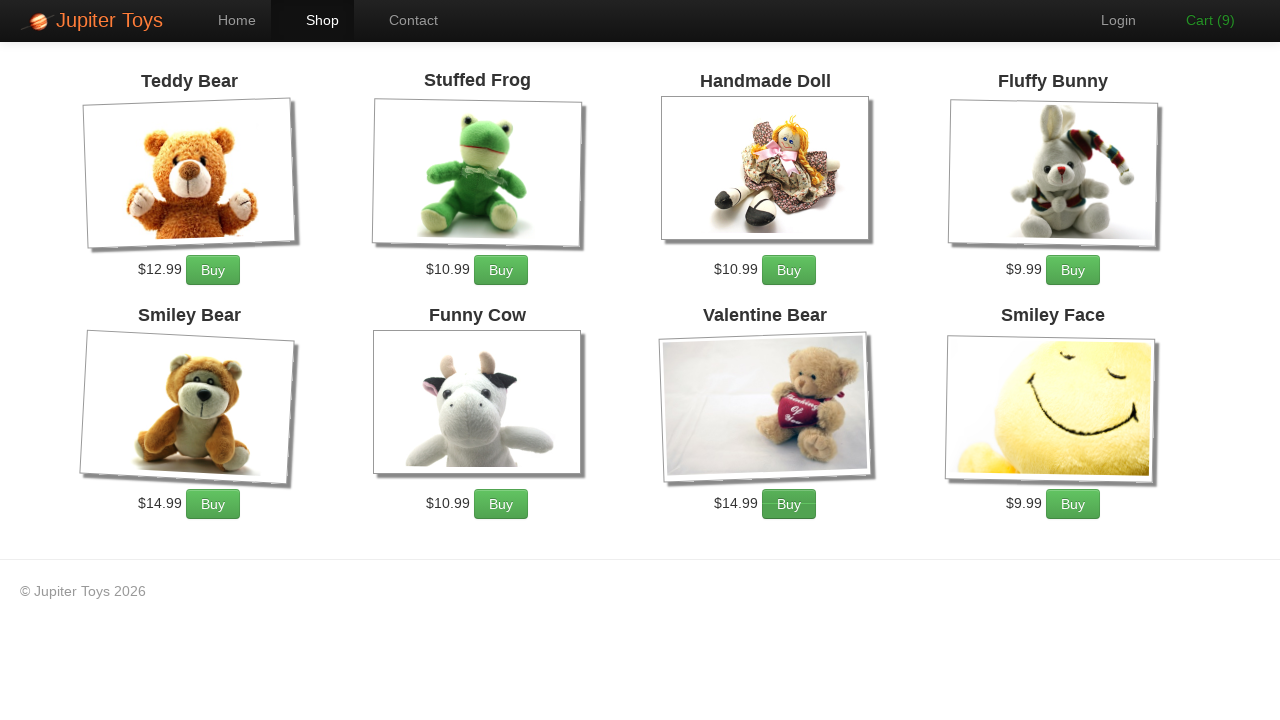

Added Valentine Bear to cart (5/5) at (789, 504) on //h4[.='Valentine Bear']/ancestor::li[contains(@class,'product')]/descendant::a[
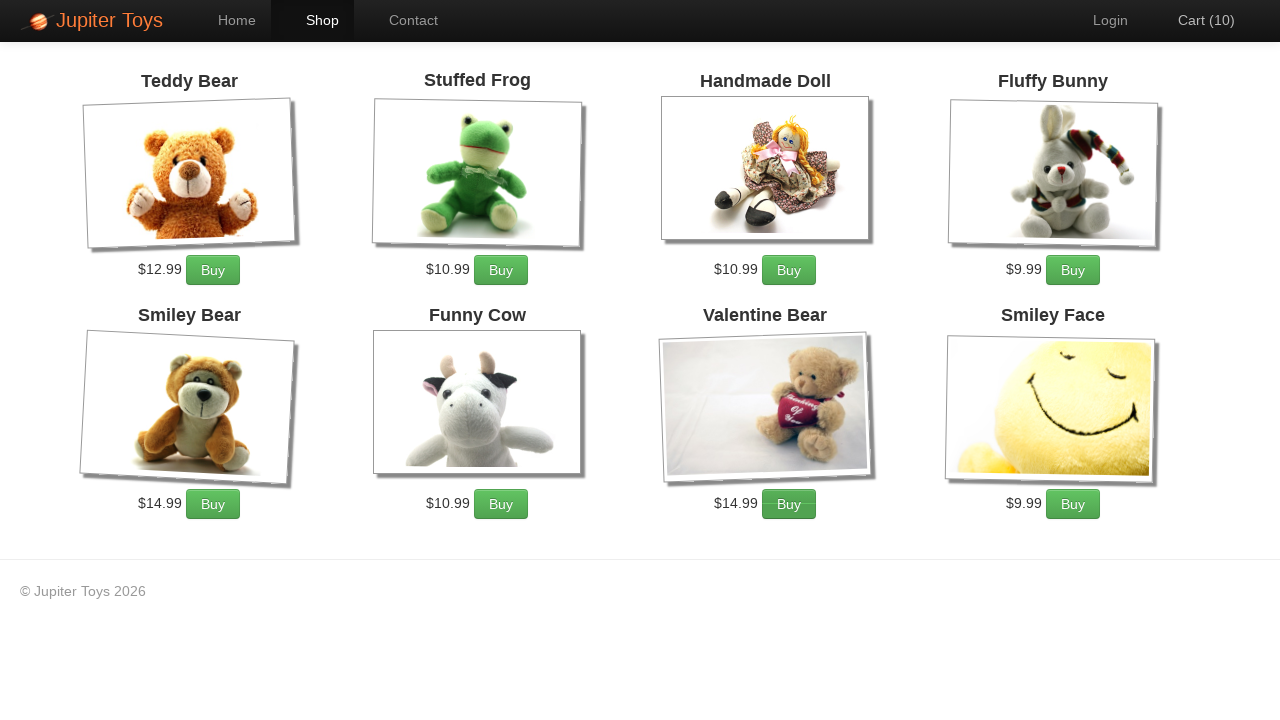

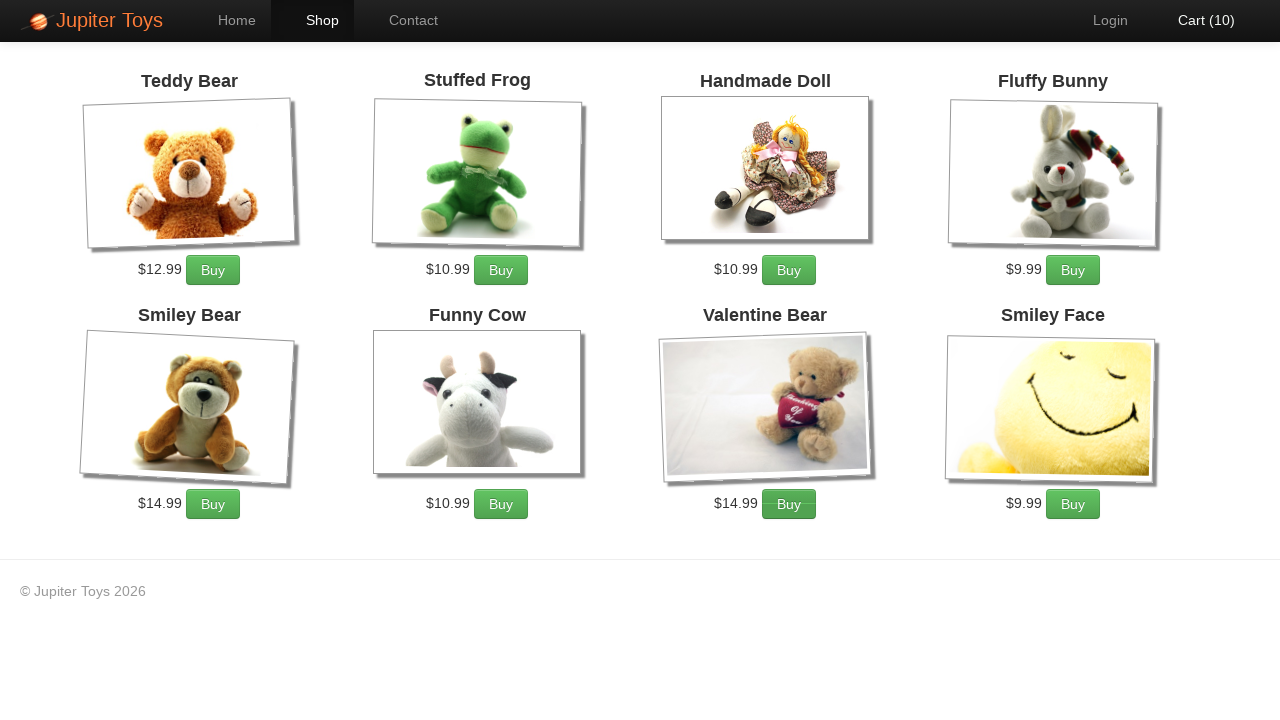